Tests user registration form by clicking on Register link, filling out all registration fields including name, email, mobile, occupation, gender, password, and submitting the form

Starting URL: https://www.rahulshettyacademy.com/client

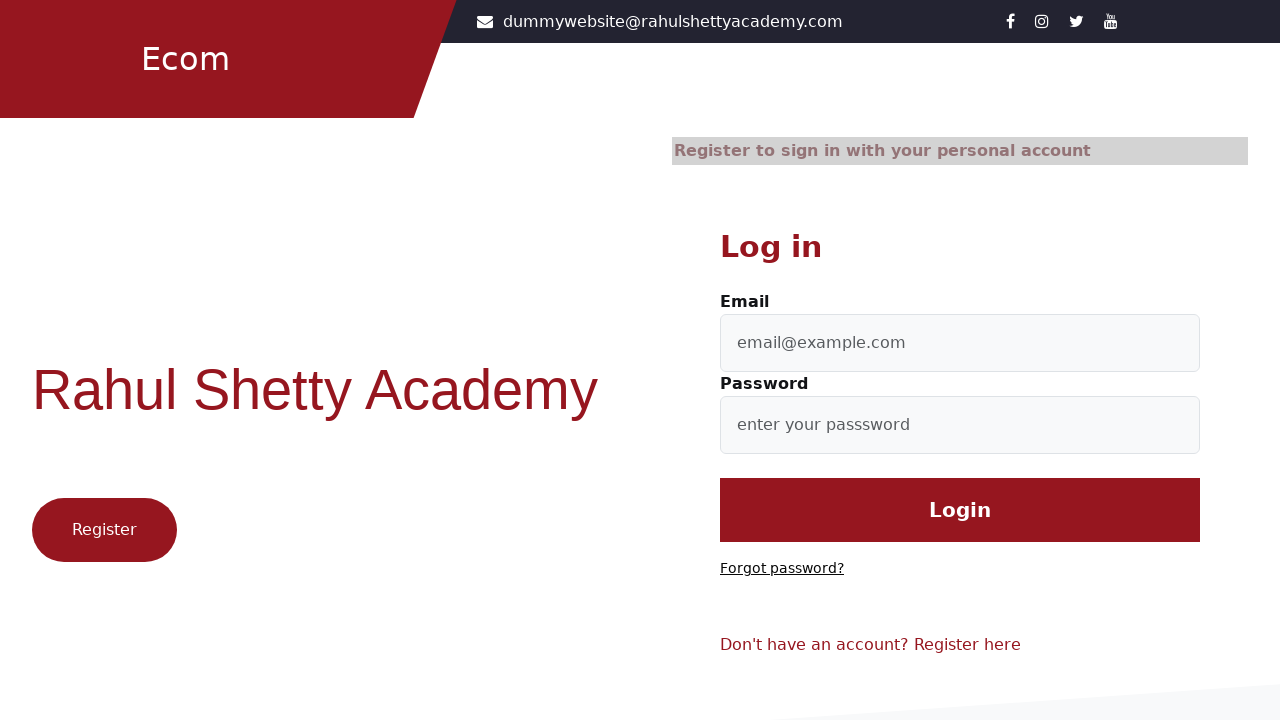

Clicked on Register link at (968, 645) on text=Register here
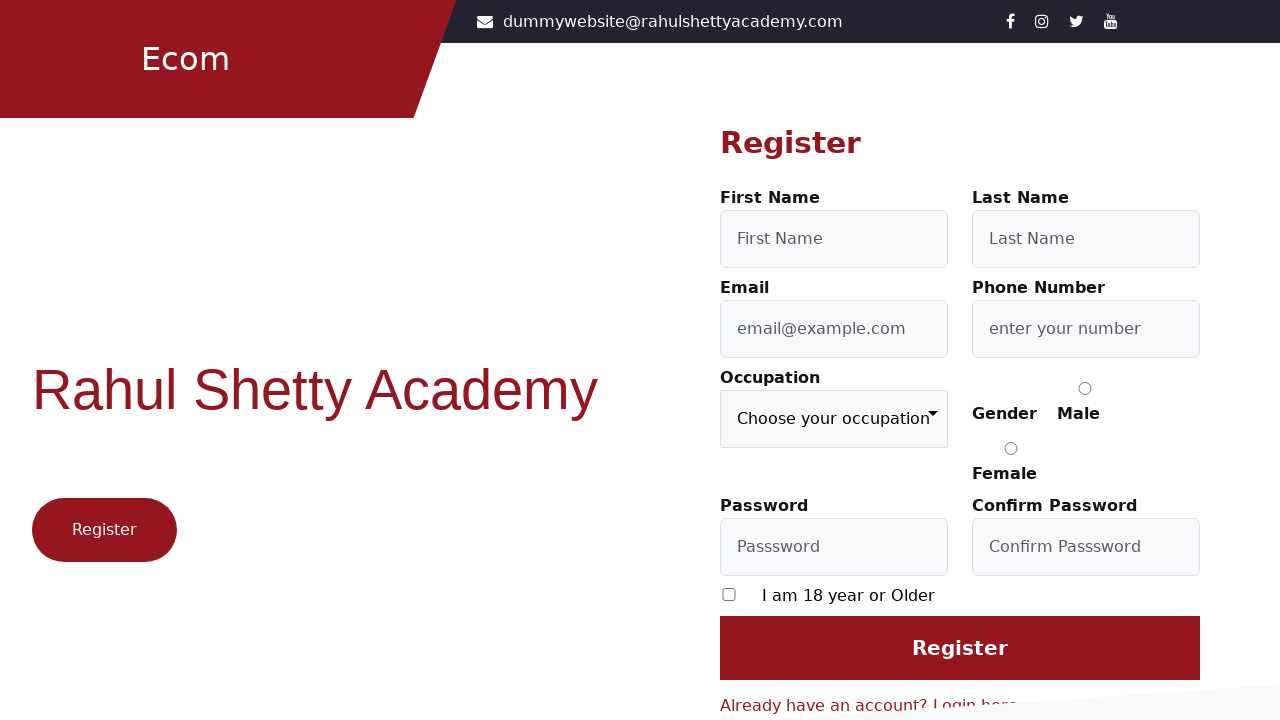

Filled first name field with 'JohnTest' on #firstName
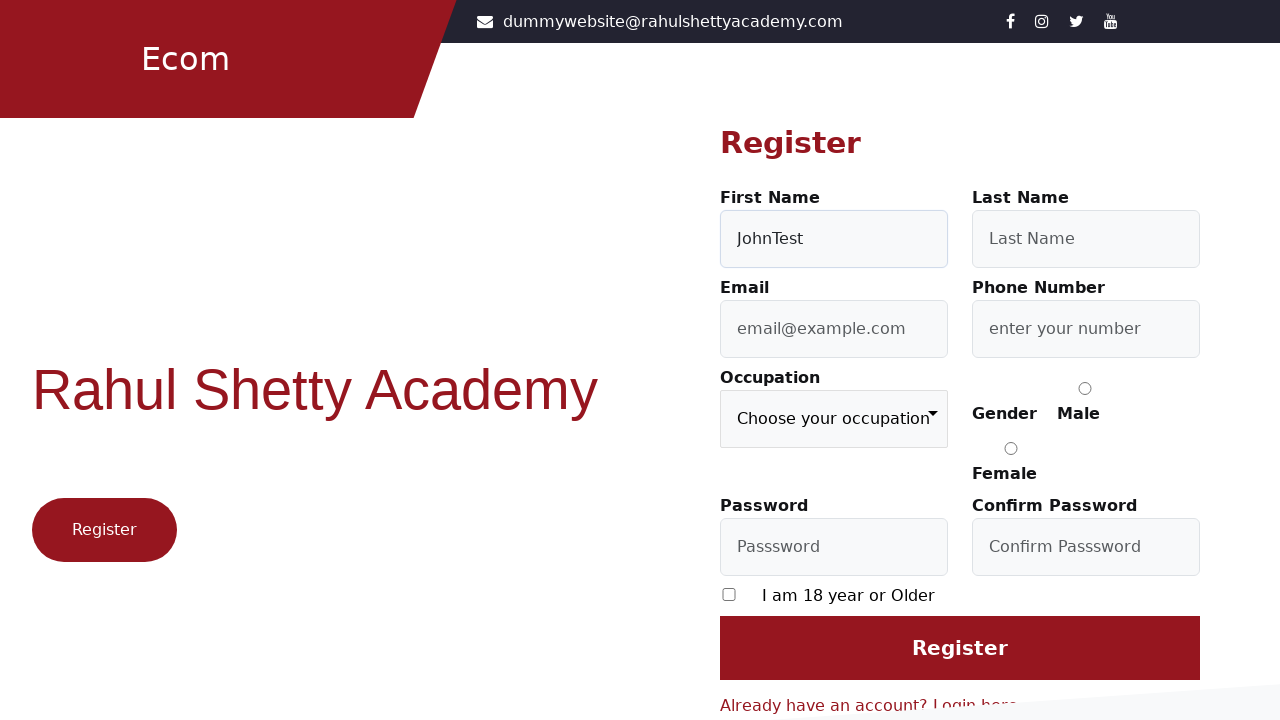

Filled last name field with 'DoeUser' on #lastName
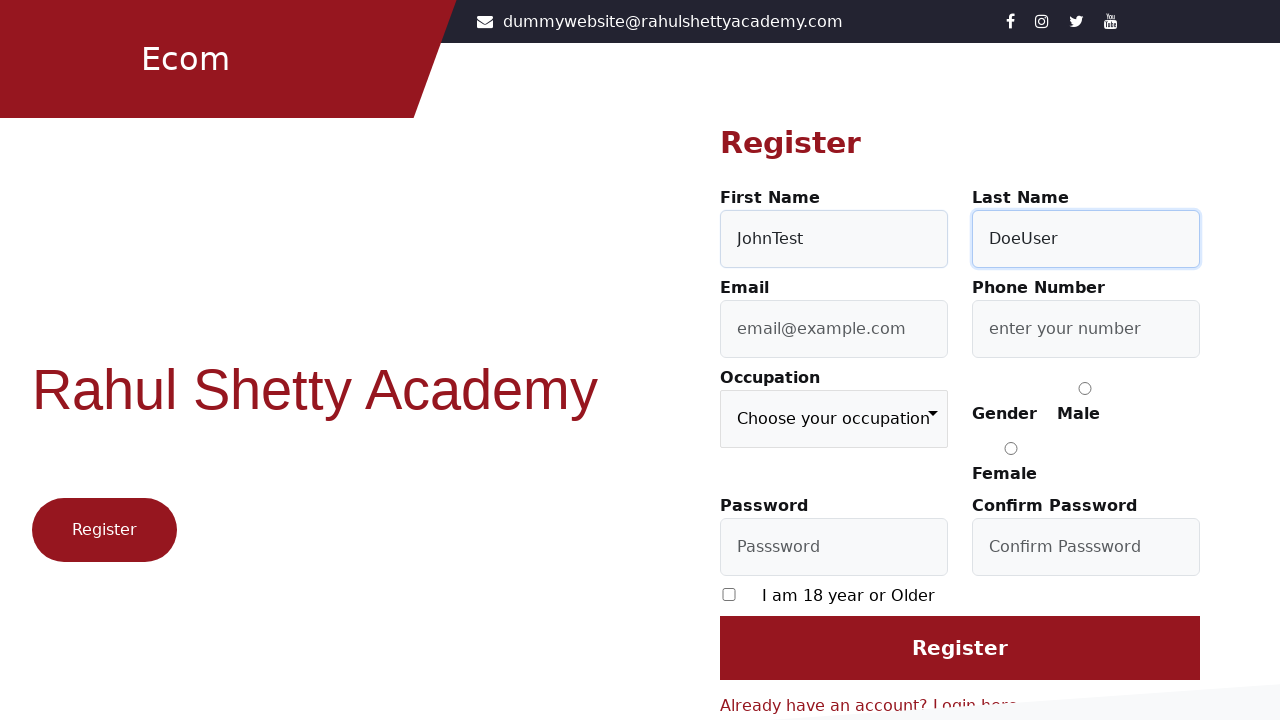

Filled email field with 'johntest847@gmail.com' on #userEmail
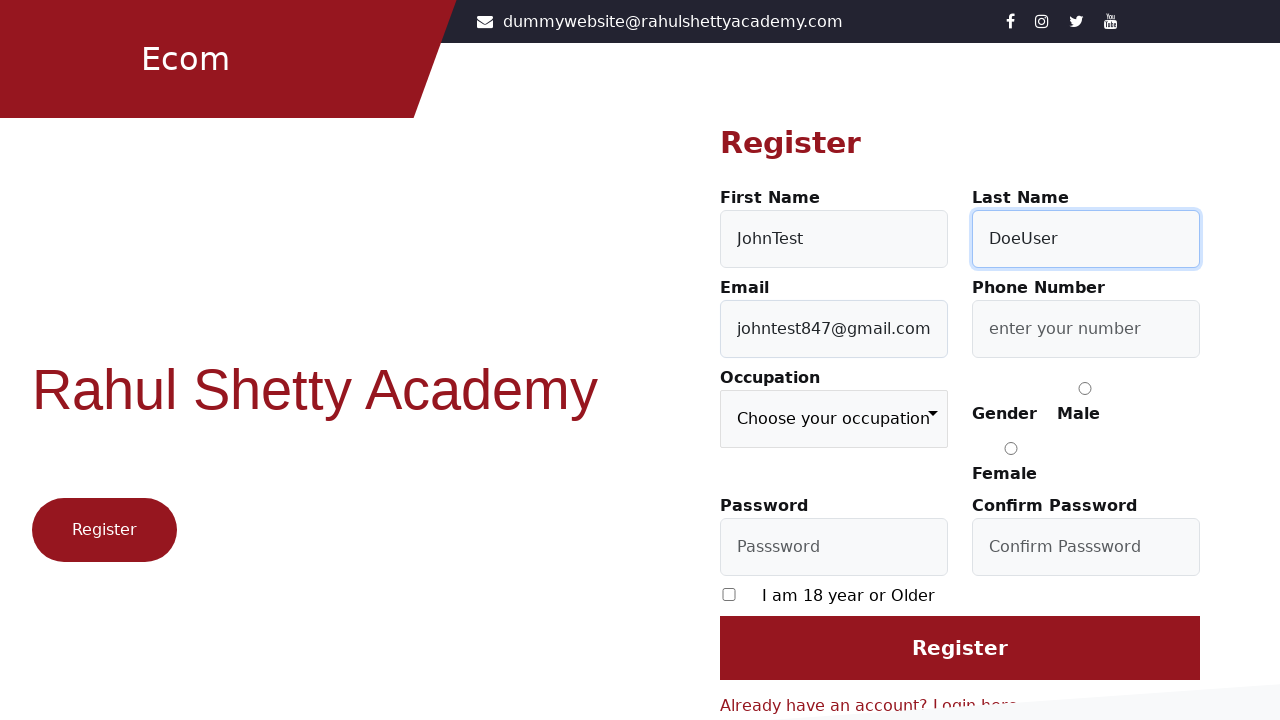

Filled mobile number field with '9876543210' on #userMobile
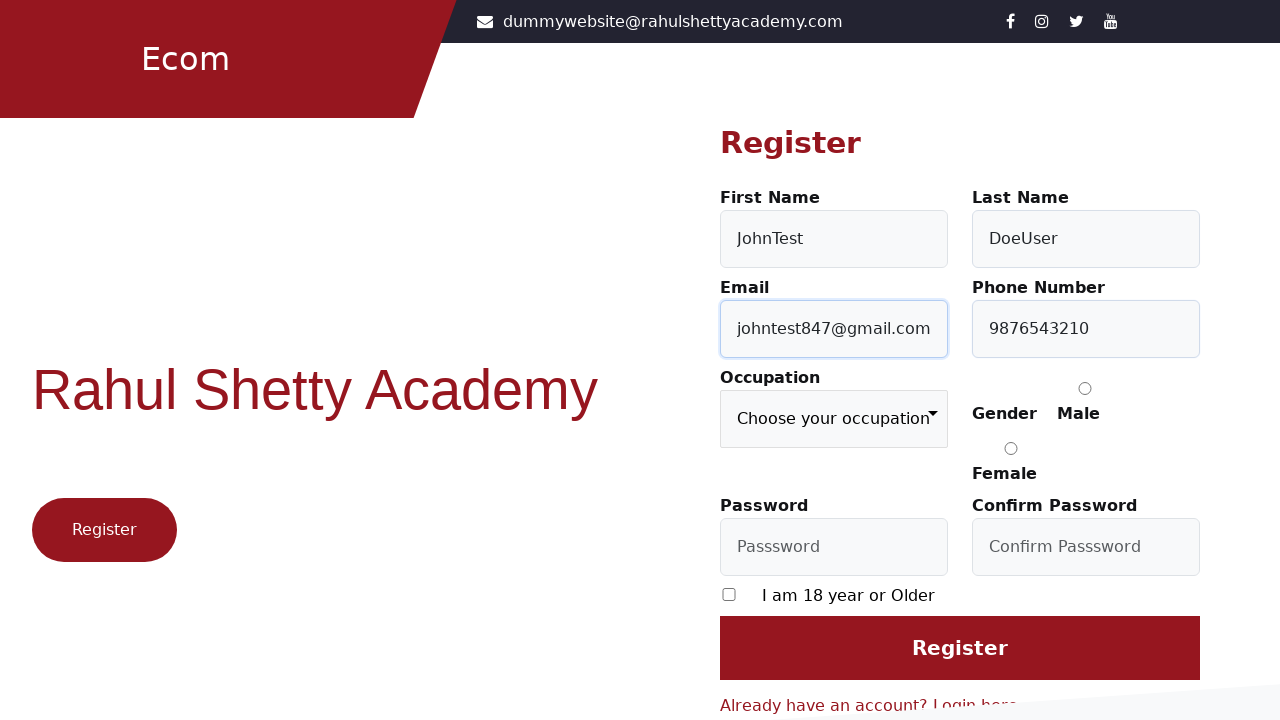

Selected 'Engineer' from occupation dropdown on select
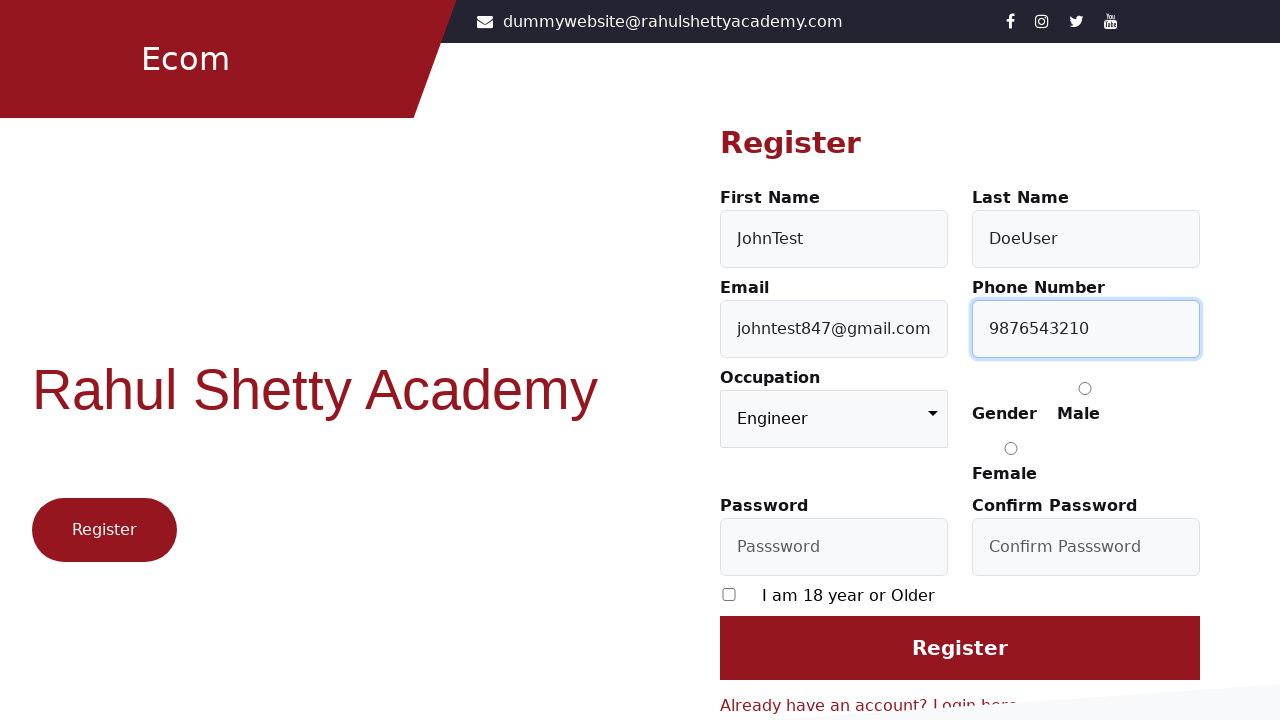

Selected gender radio button at (1085, 388) on input[type="radio"] >> nth=0
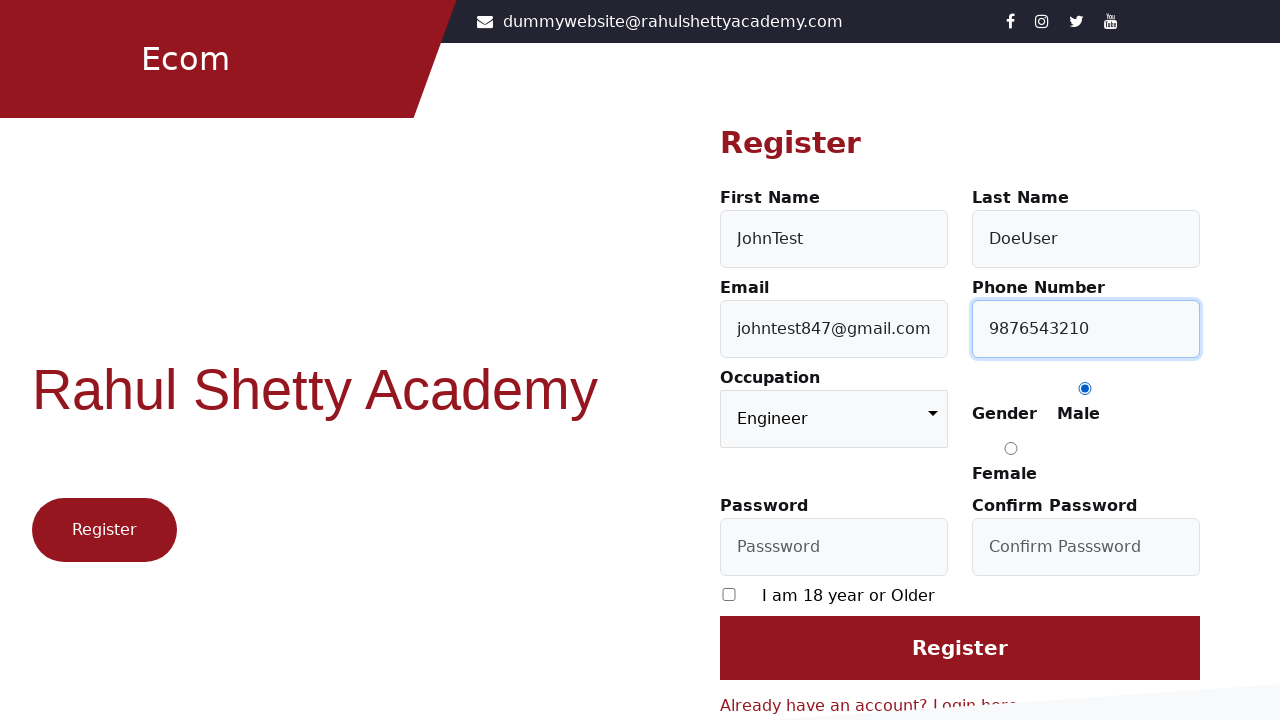

Filled password field with 'SecurePass123!' on #userPassword
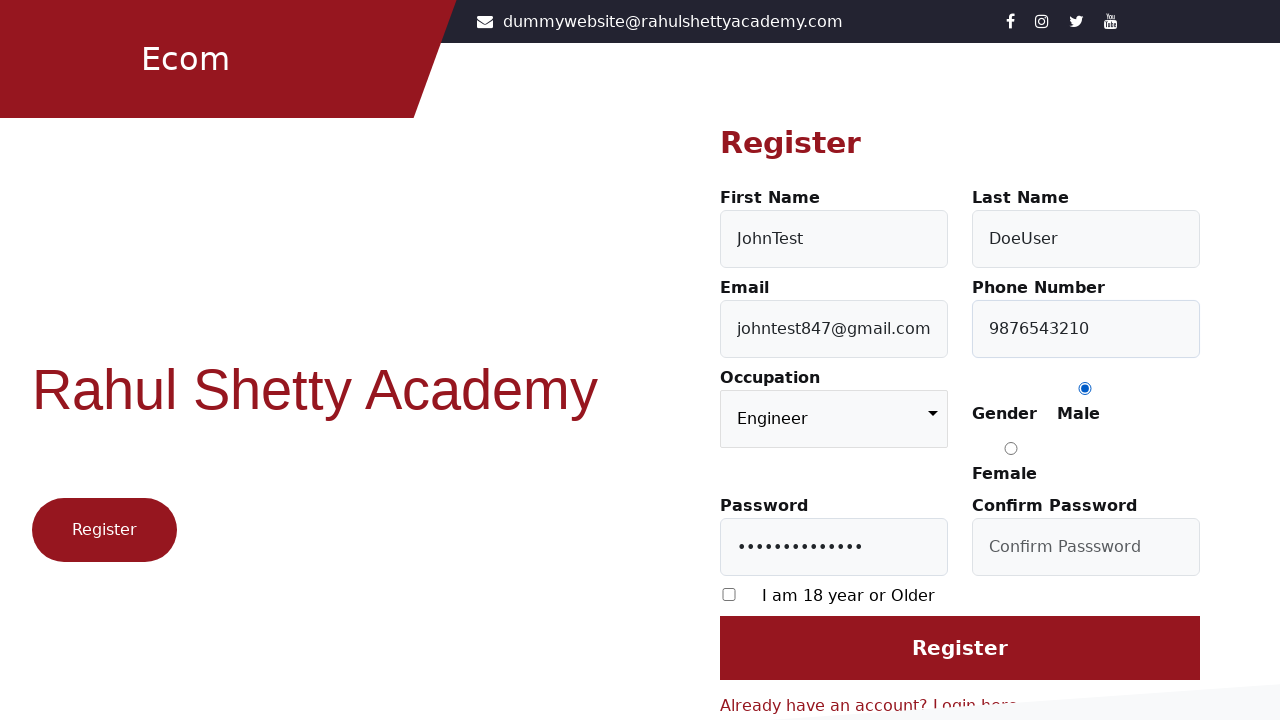

Filled confirm password field with 'SecurePass123!' on #confirmPassword
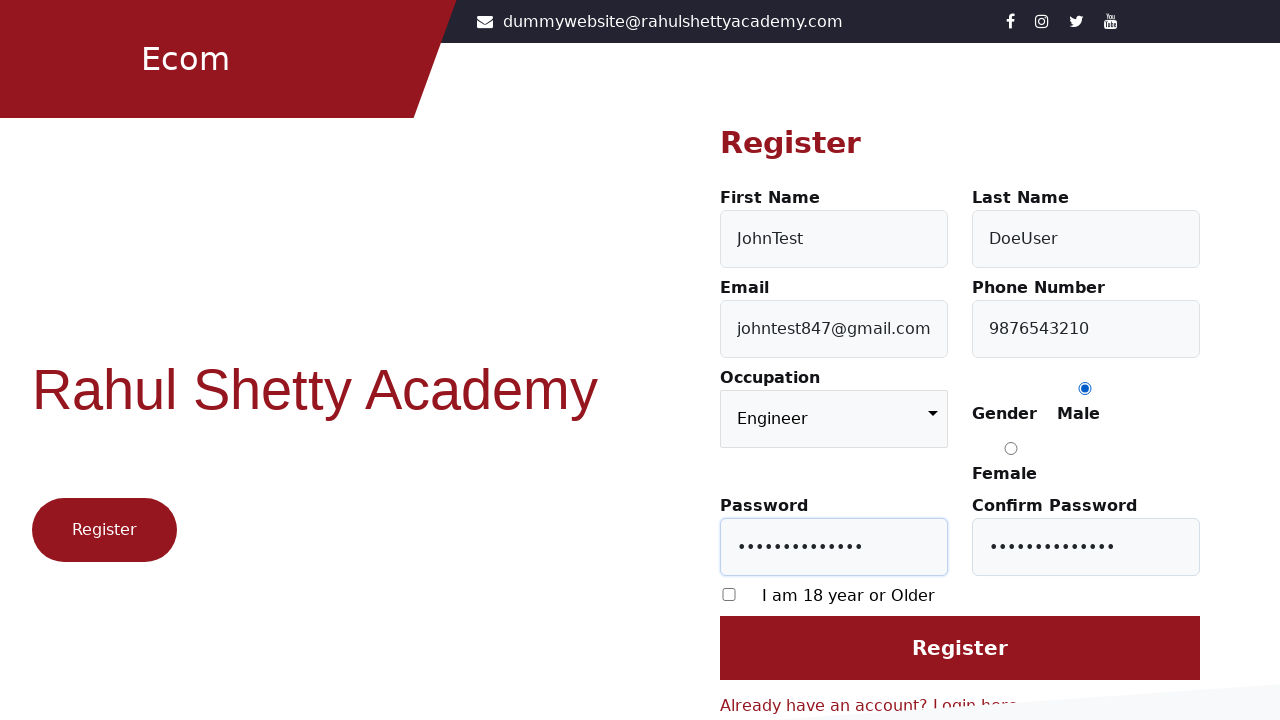

Checked age agreement checkbox at (729, 594) on input[type="checkbox"]
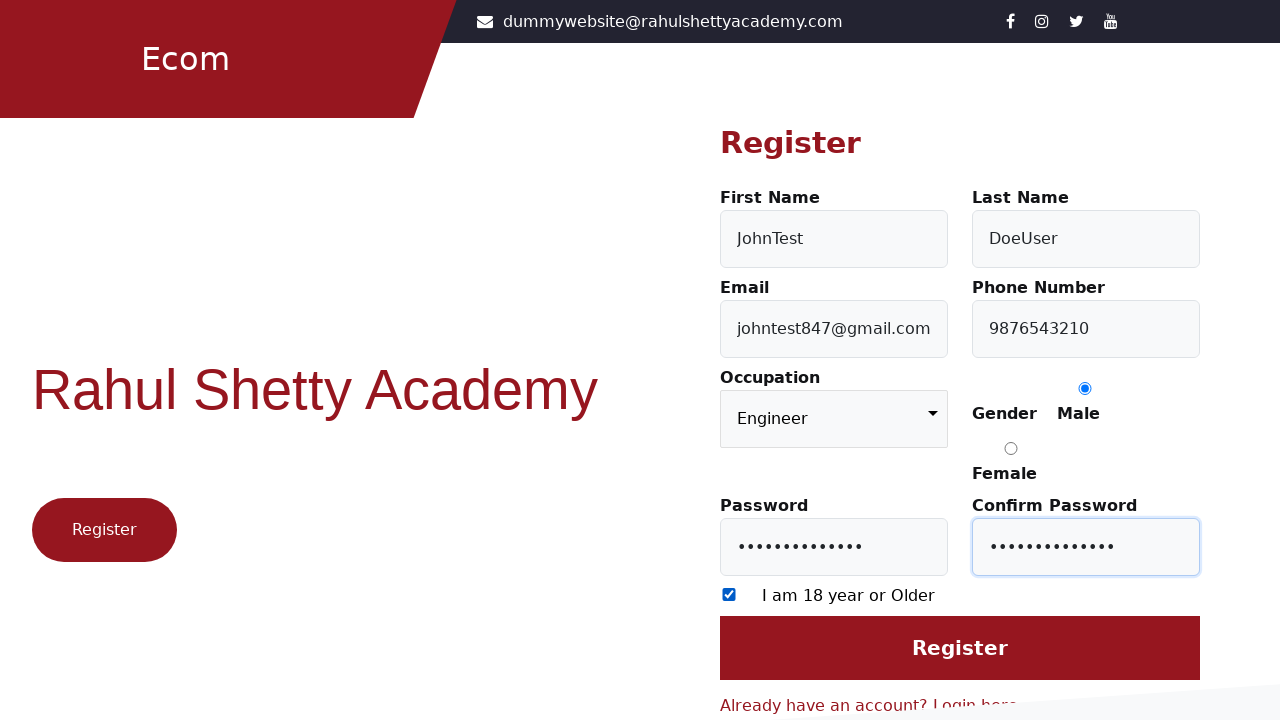

Clicked Register button to submit form at (960, 648) on input:has-text("Register")
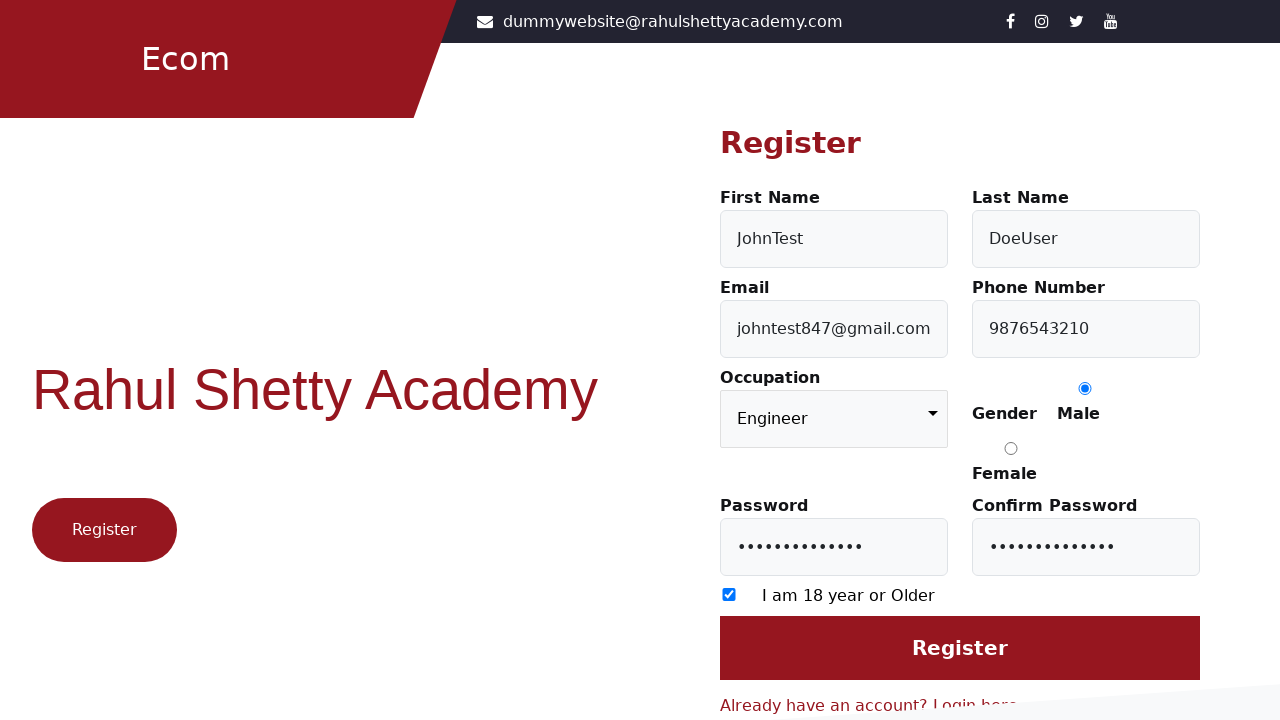

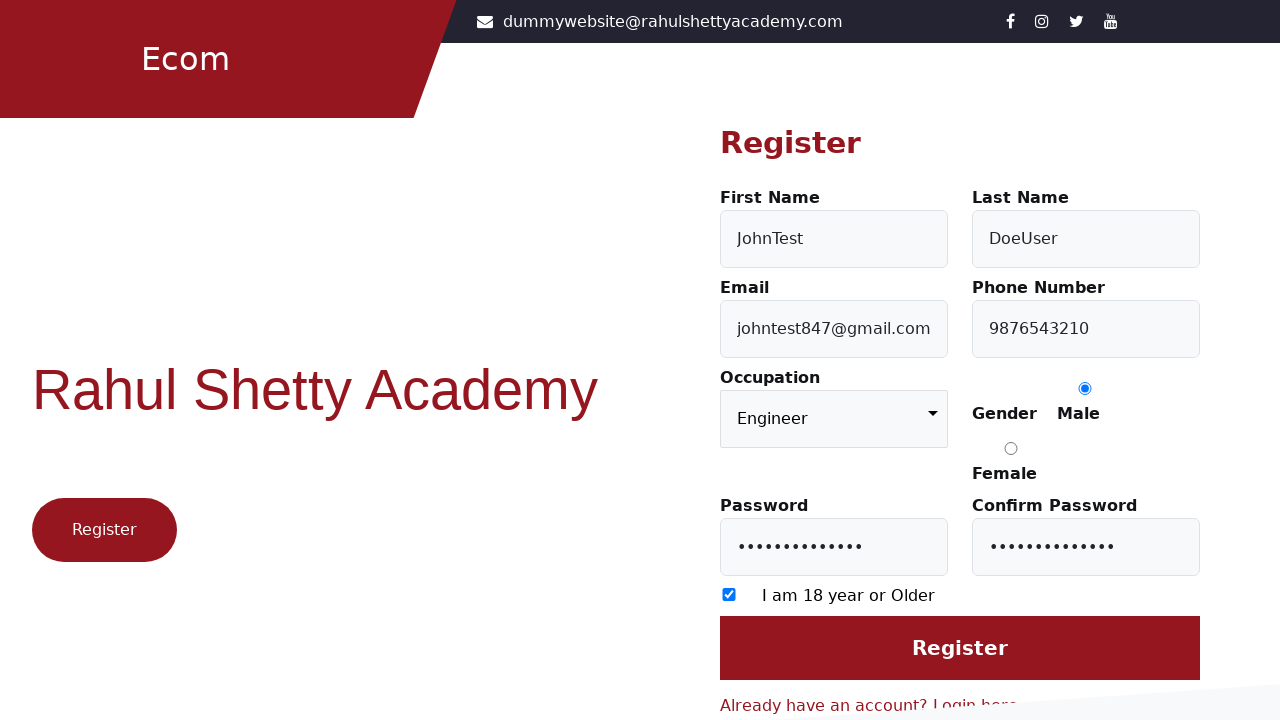